Tests iframe handling by switching to a single iframe and entering text into an input field, then switching back to the default content.

Starting URL: https://demo.automationtesting.in/Frames.html

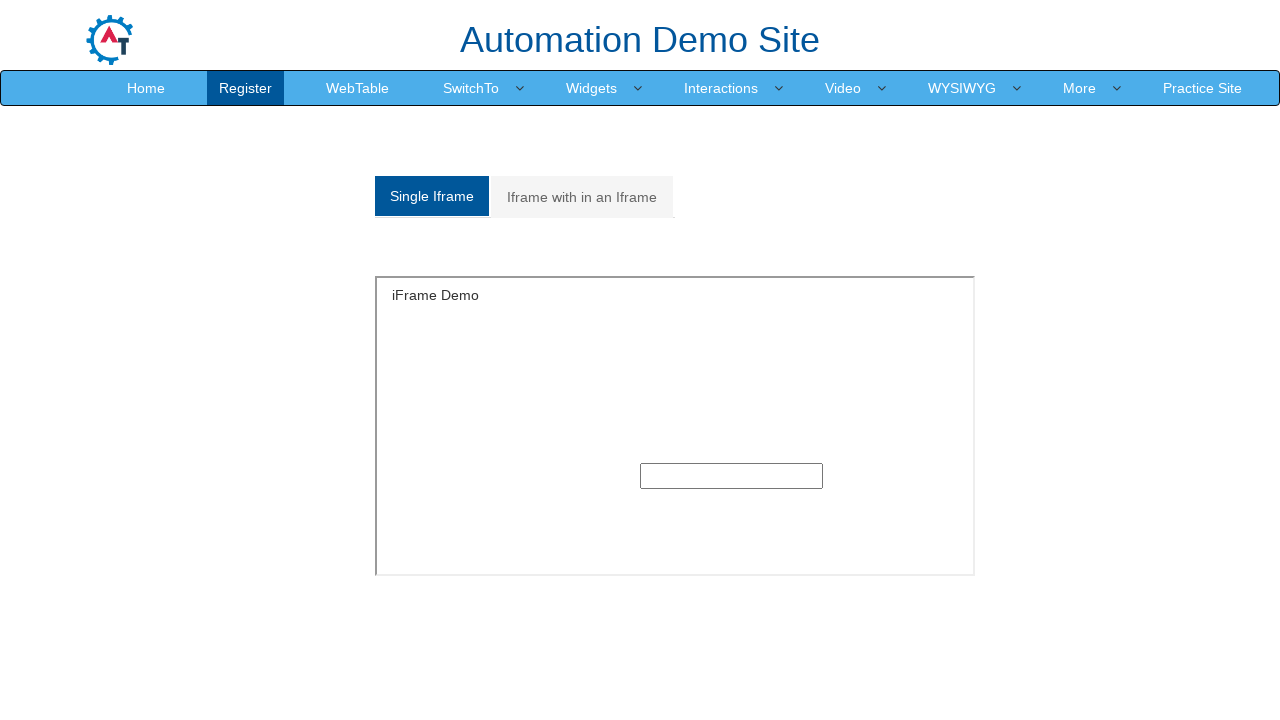

Waited for single iframe to load
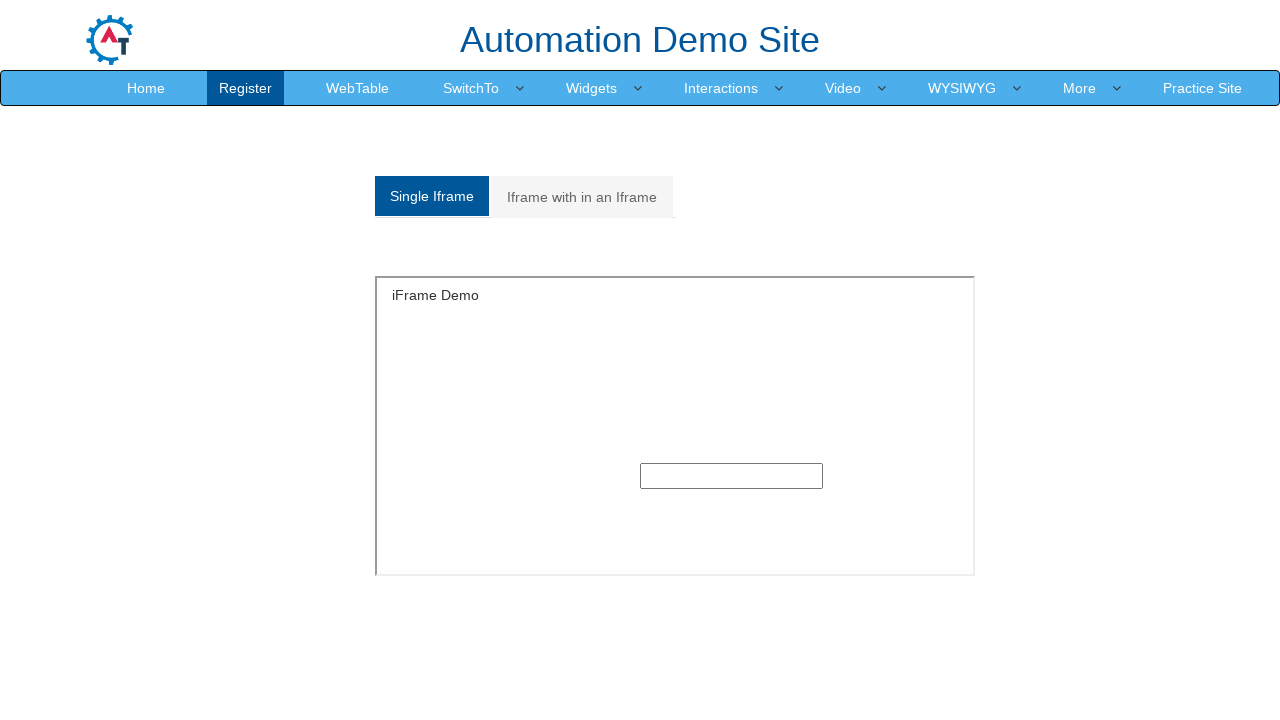

Located the single iframe element
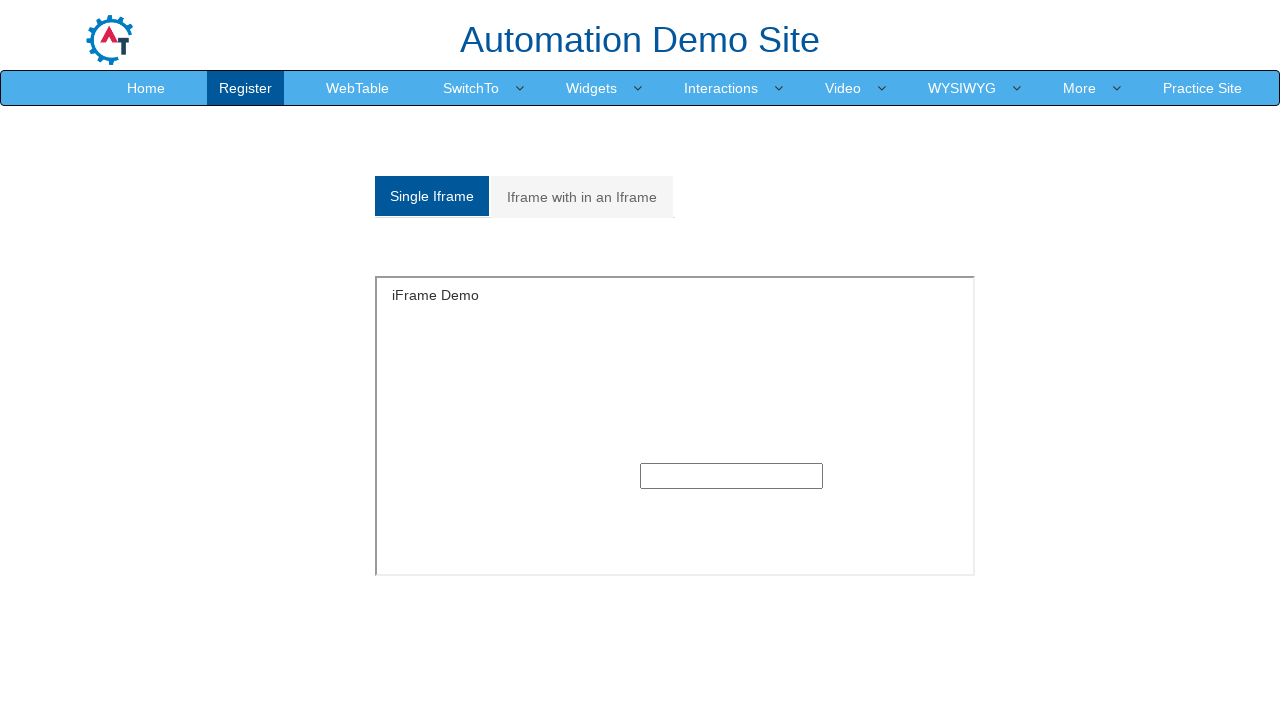

Filled text input field inside iframe with 'hello' on iframe#singleframe >> internal:control=enter-frame >> input[type='text'] >> nth=
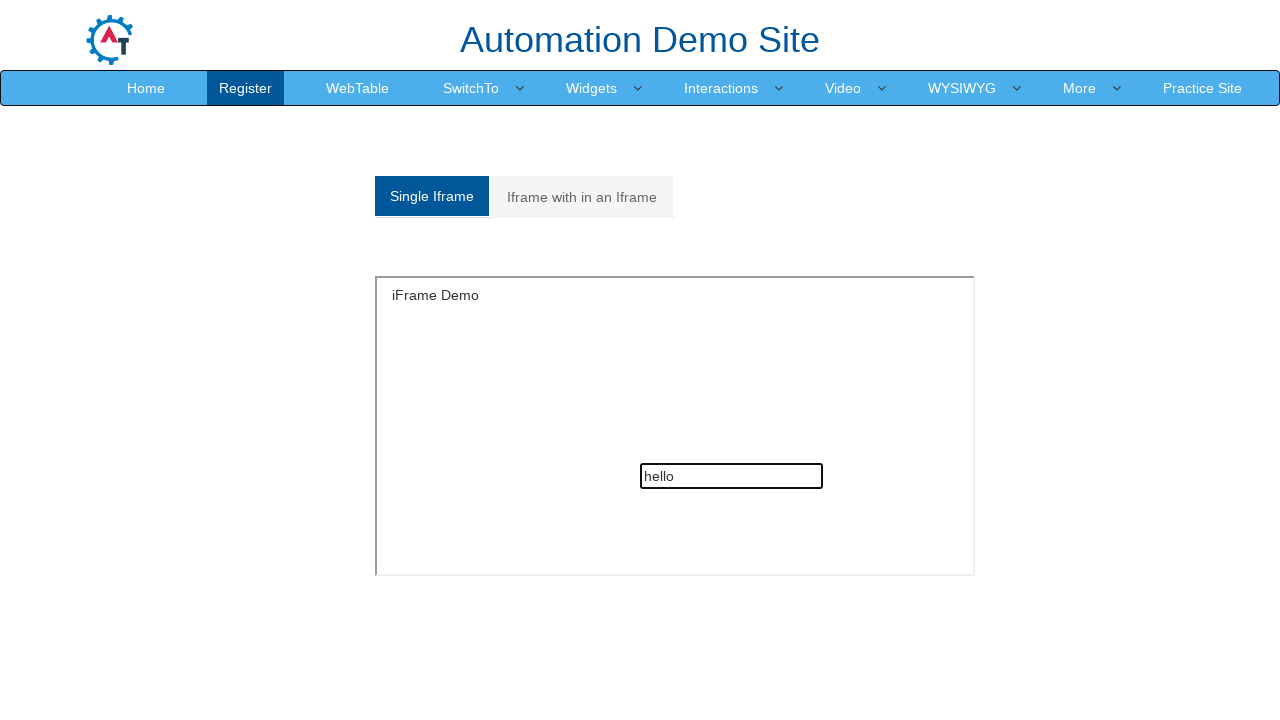

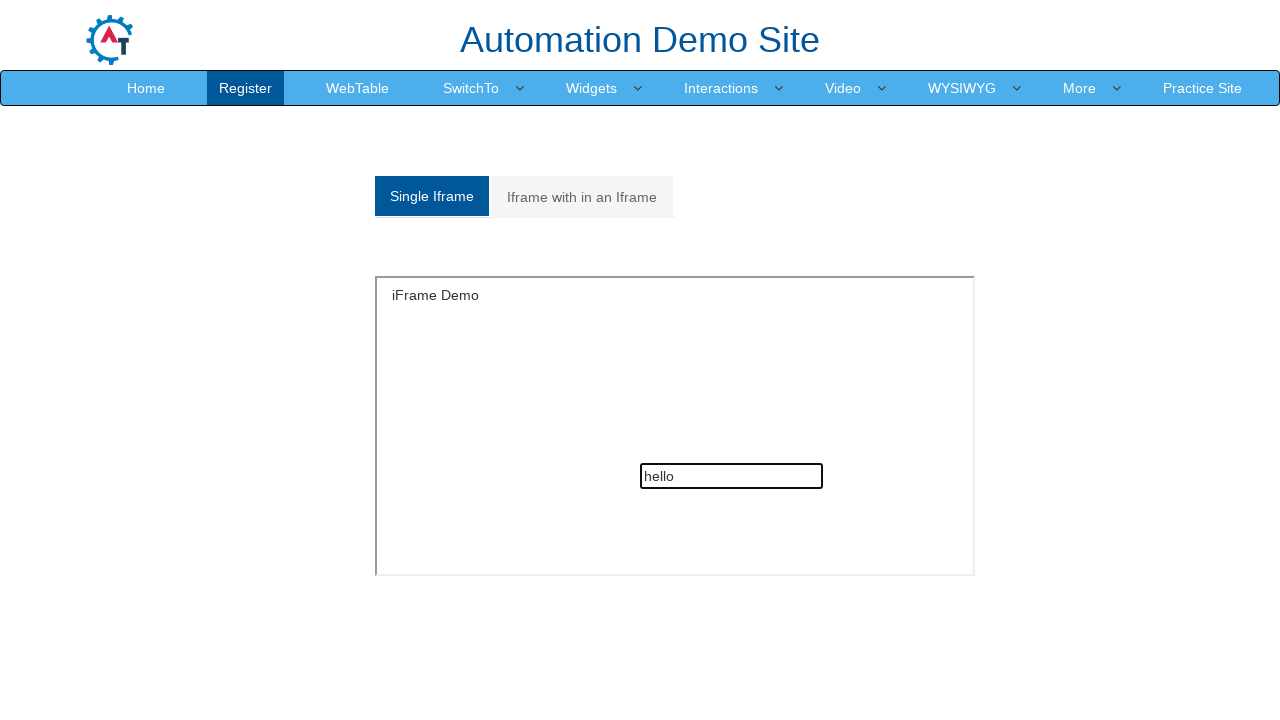